Tests simple button functionality by navigating to the button page and clicking the submit button

Starting URL: https://www.qa-practice.com/elements/button/simple

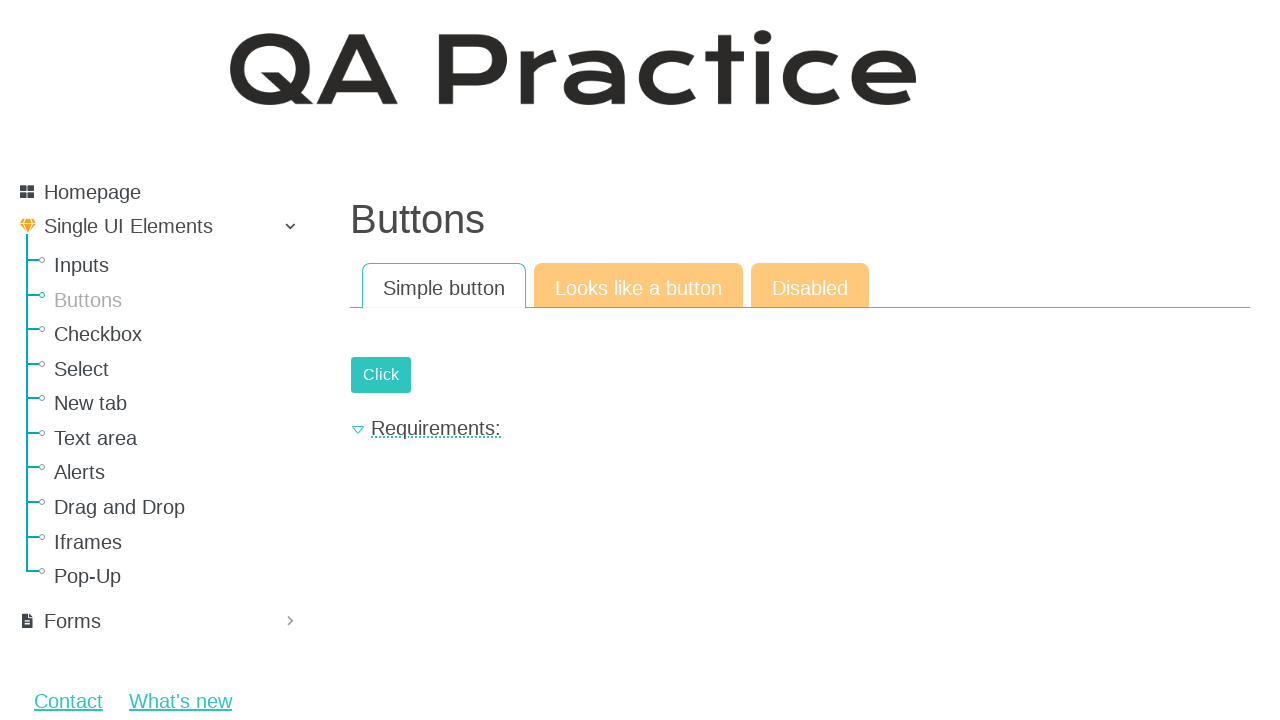

Navigated to simple button page
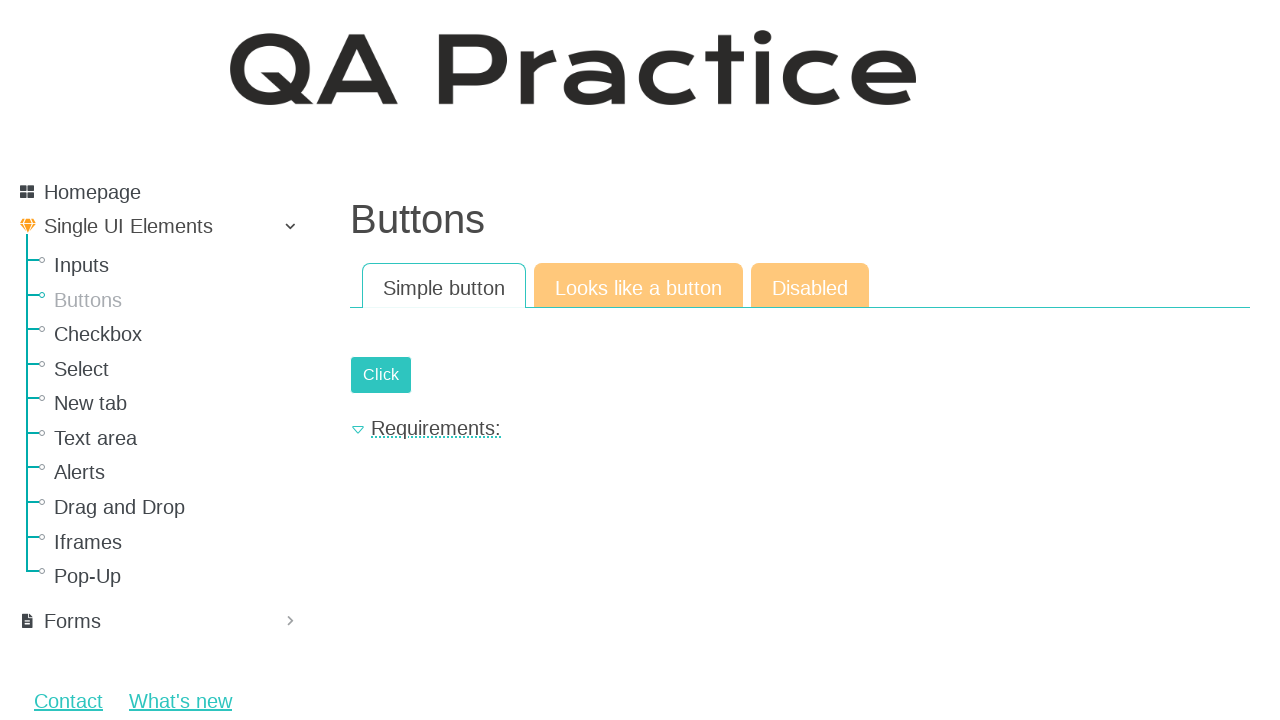

Clicked the submit button at (381, 375) on #submit-id-submit
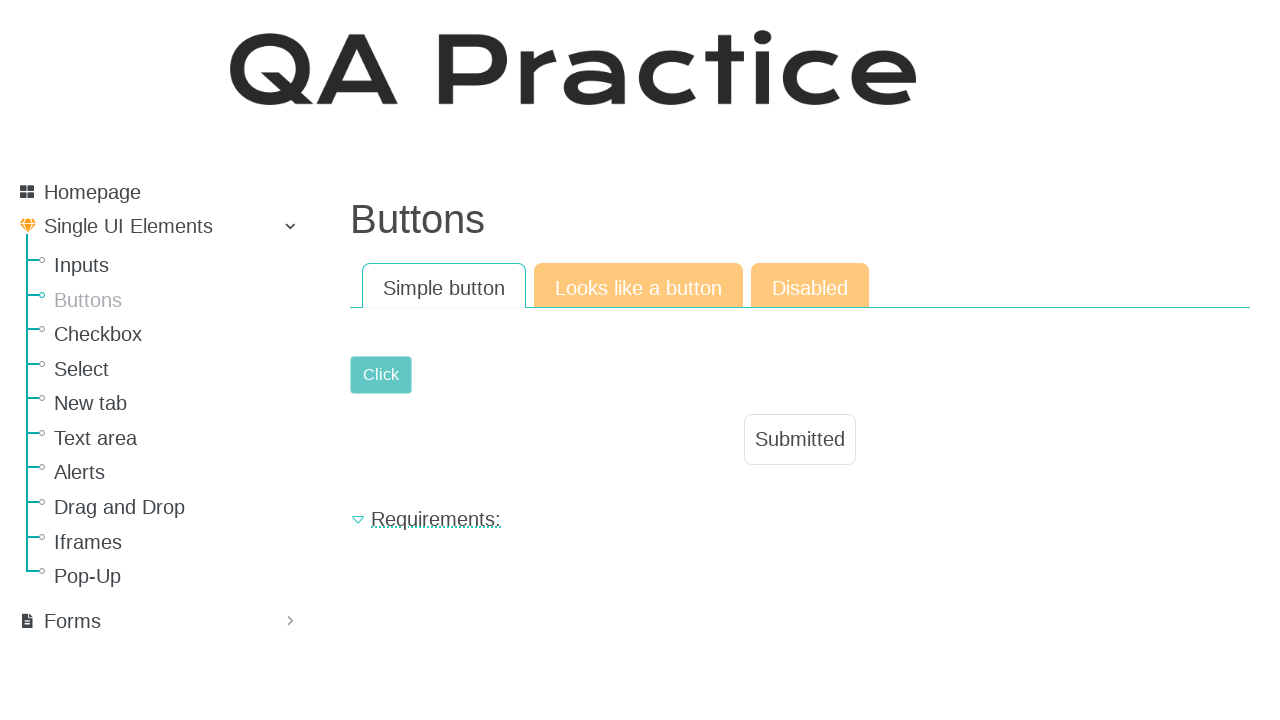

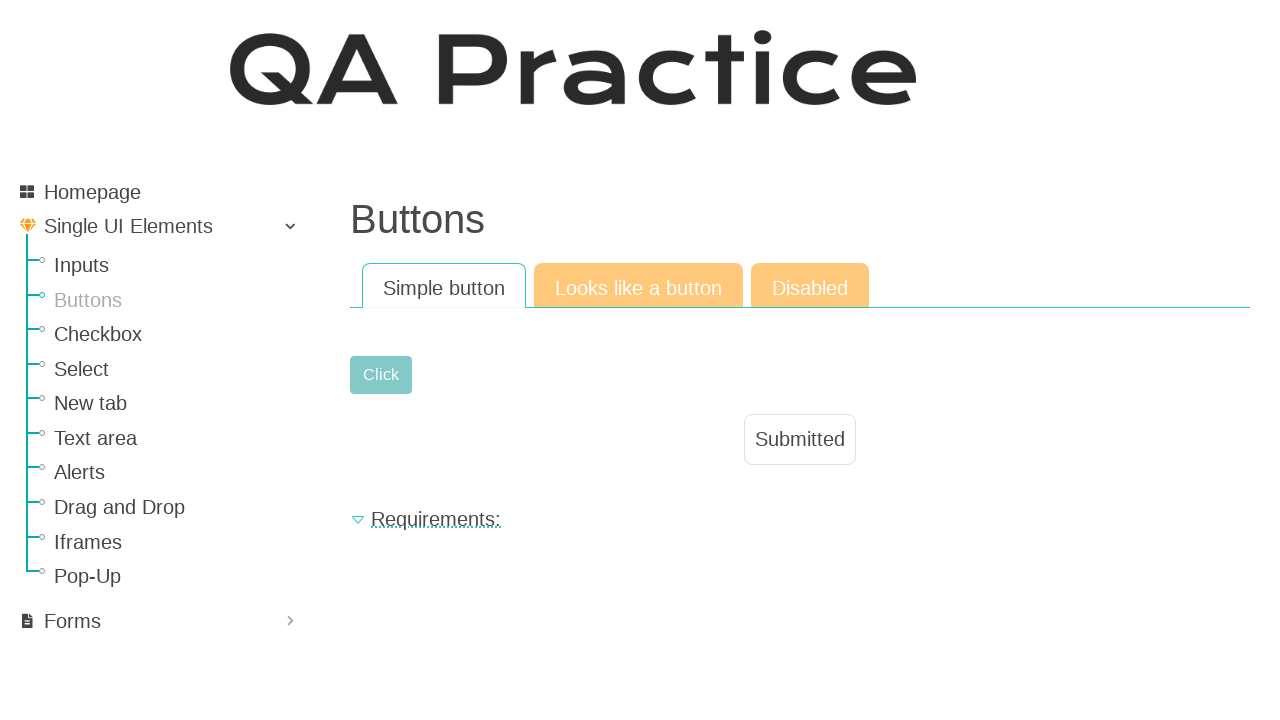